Tests whether the first checkbox is selected, and if not, clicks to select it.

Starting URL: https://the-internet.herokuapp.com/checkboxes

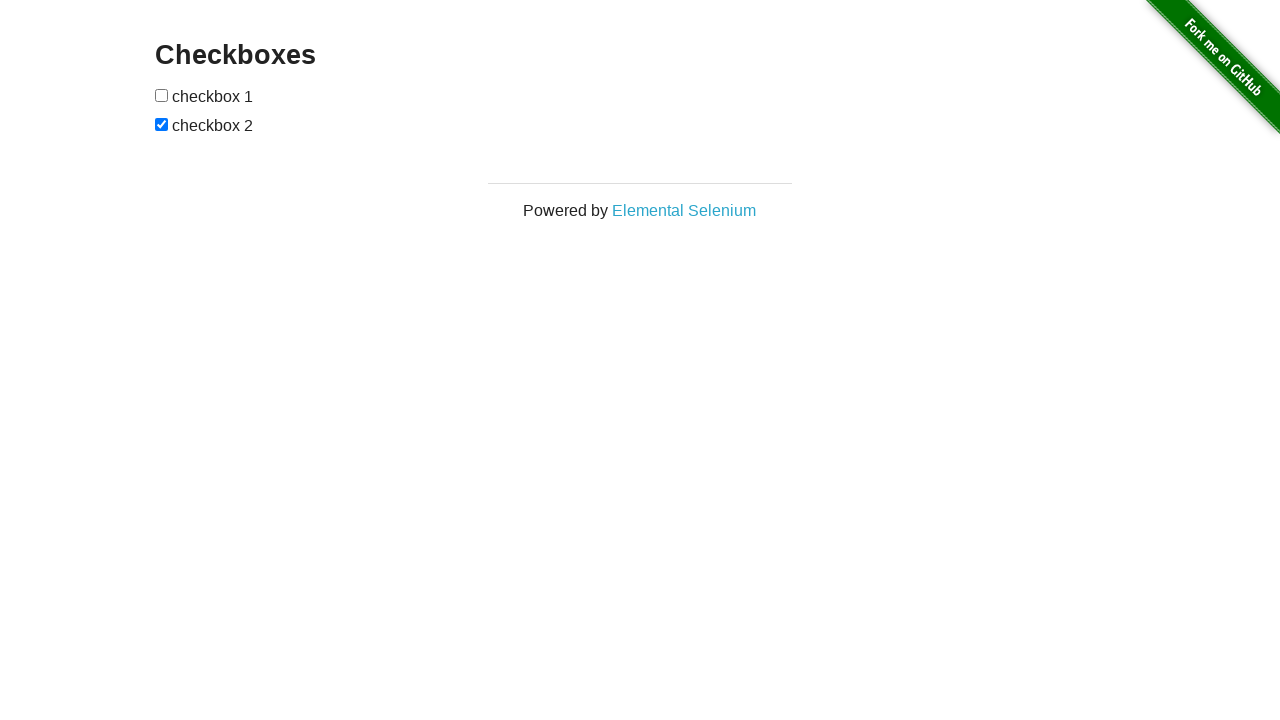

Located the first checkbox element
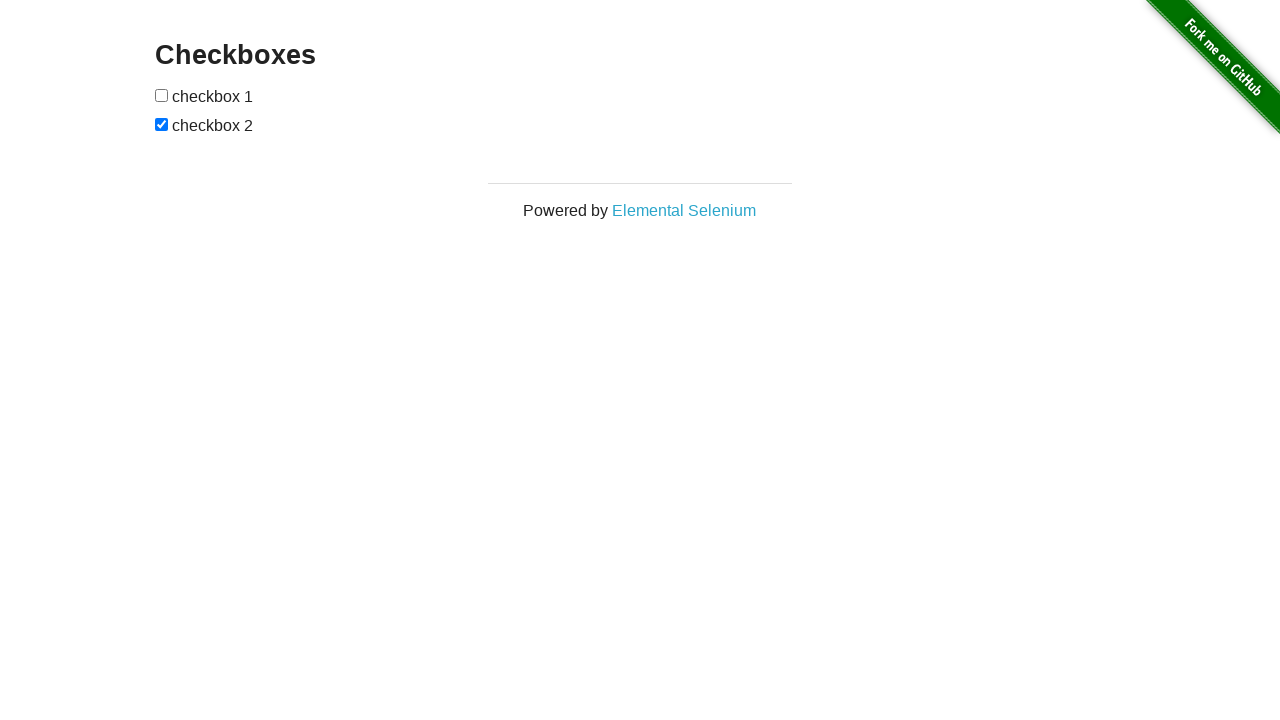

Confirmed that the first checkbox is not selected
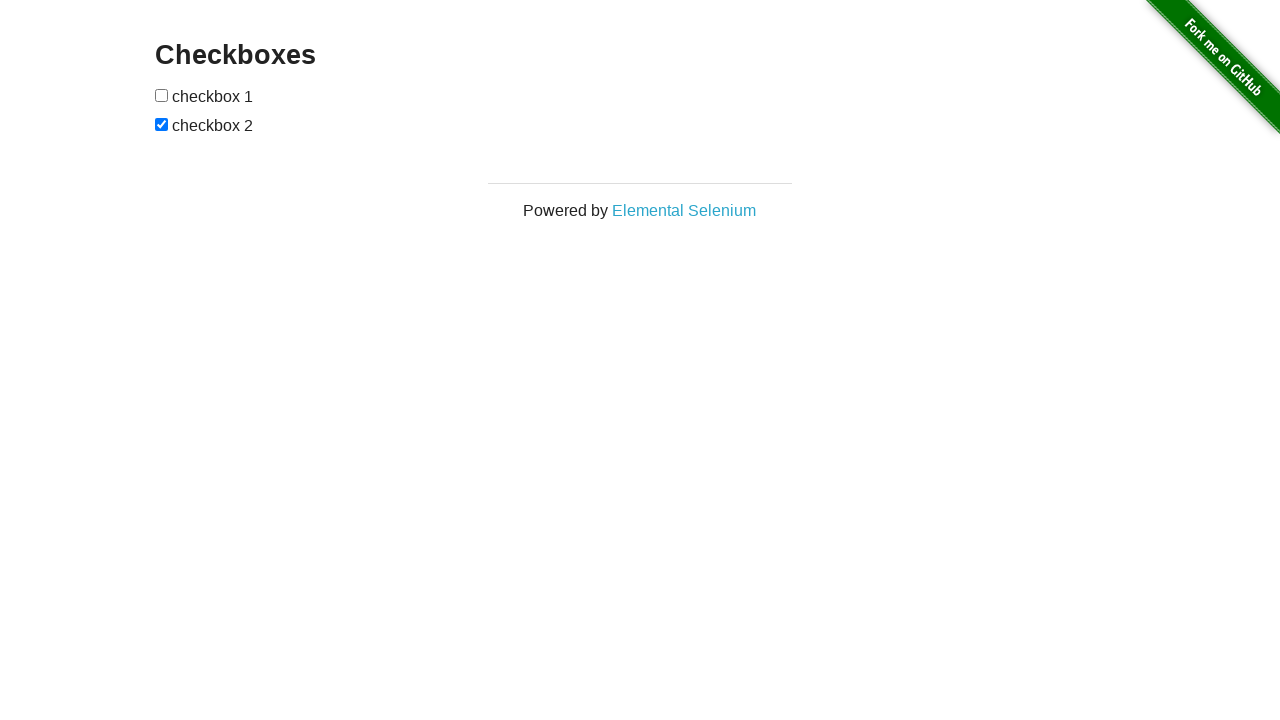

Clicked the first checkbox to select it at (162, 95) on xpath=//input[@type='checkbox'] >> nth=0
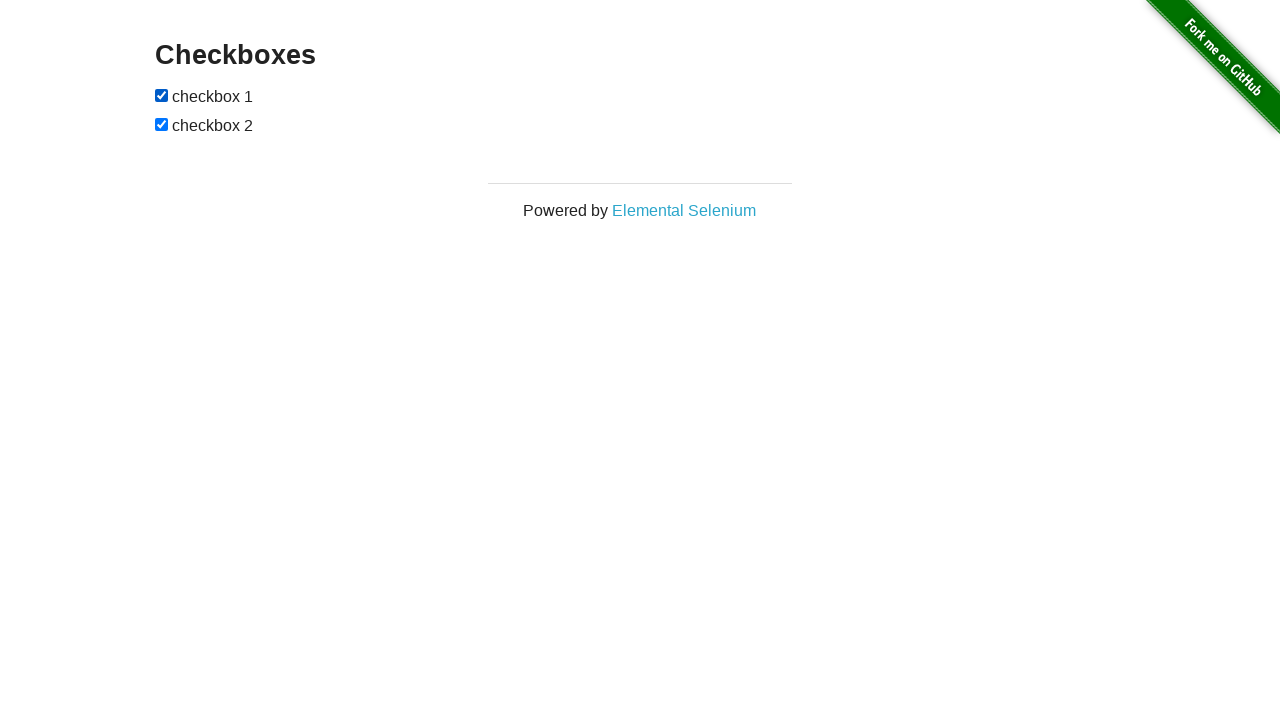

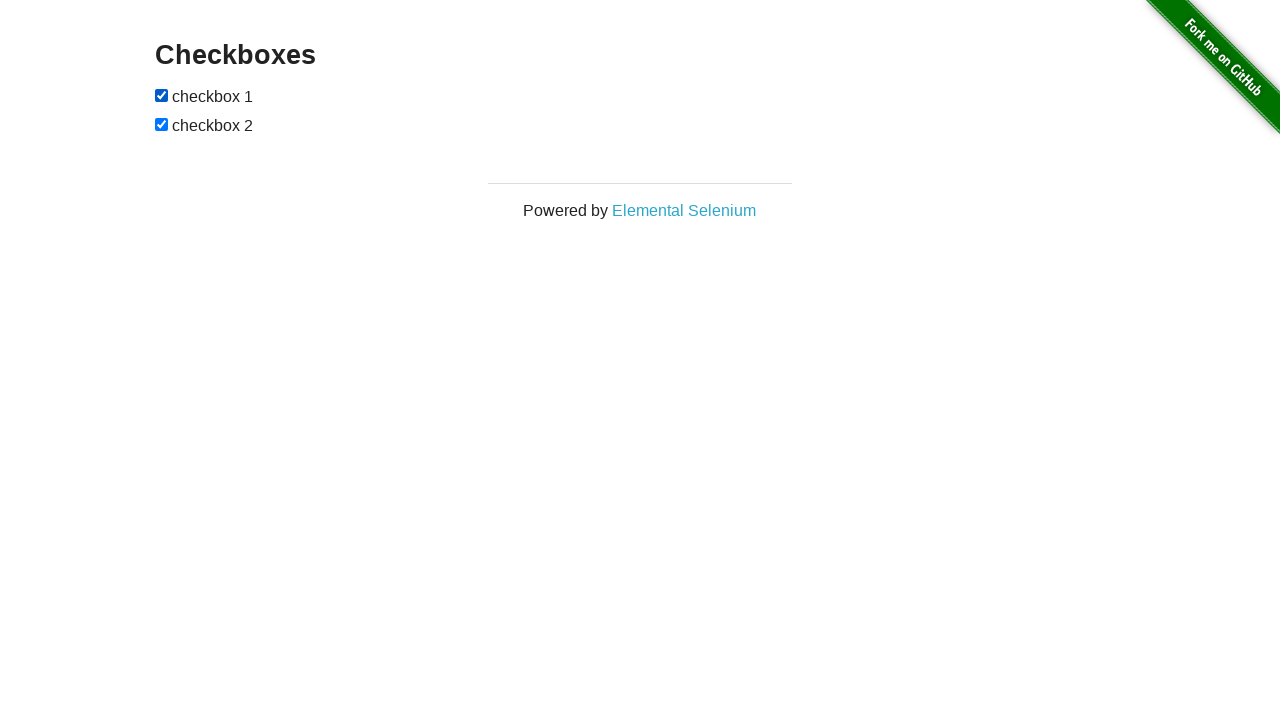